Tests element state by navigating to HTML Elements page, checking if a message is visible, and conditionally clicking either the Sign in or Register button based on visibility.

Starting URL: https://techglobal-training.com/frontend

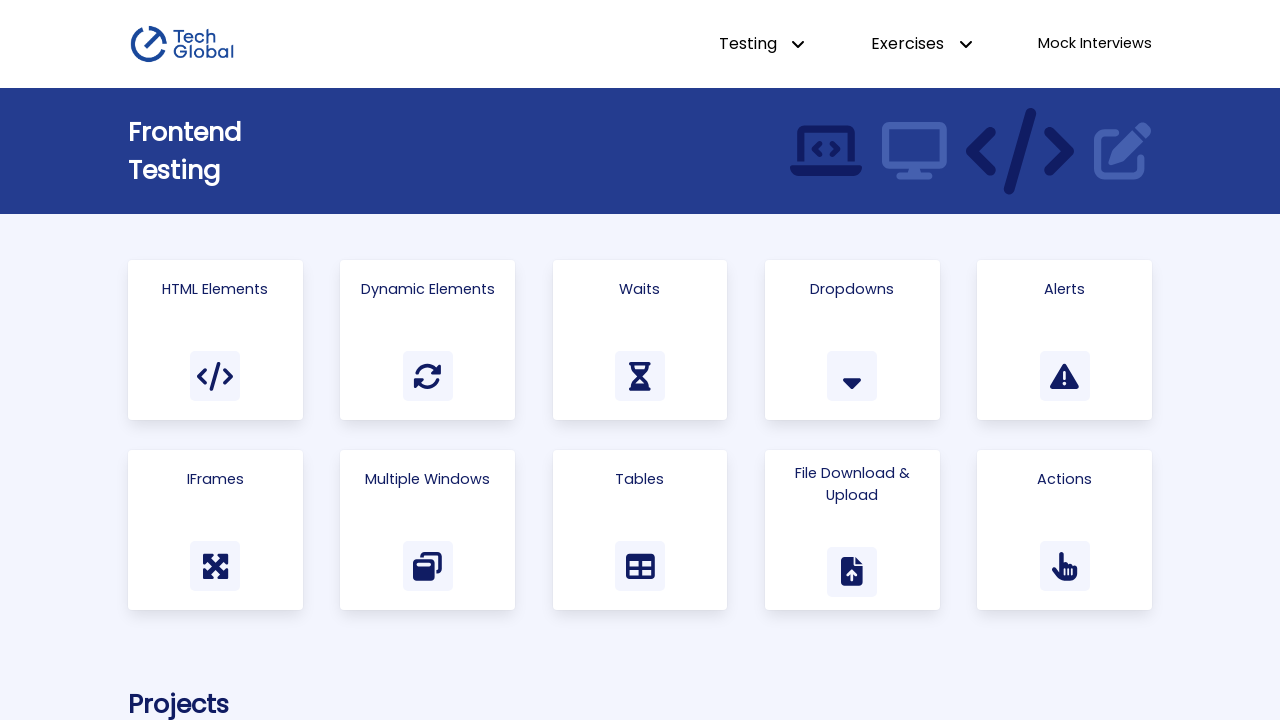

Clicked on 'Html Elements' link at (215, 340) on a:has-text('Html Elements')
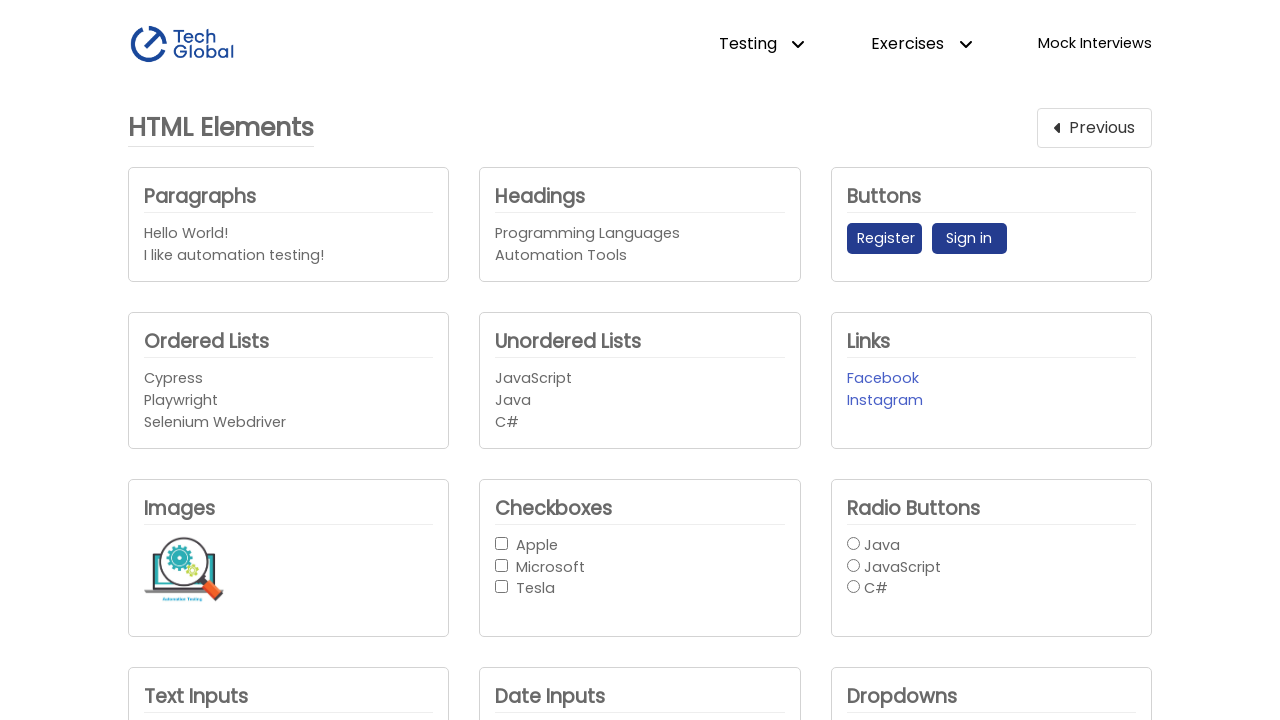

Waited for Register button to load
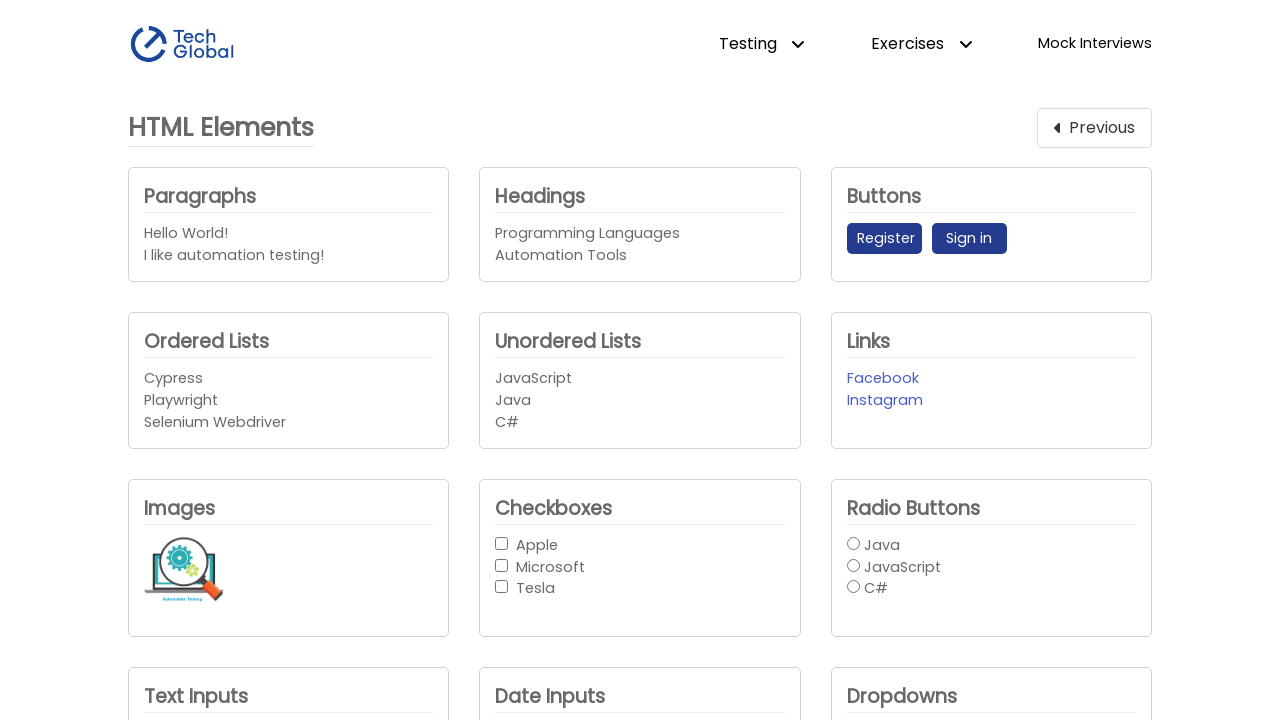

Got reference to Register button
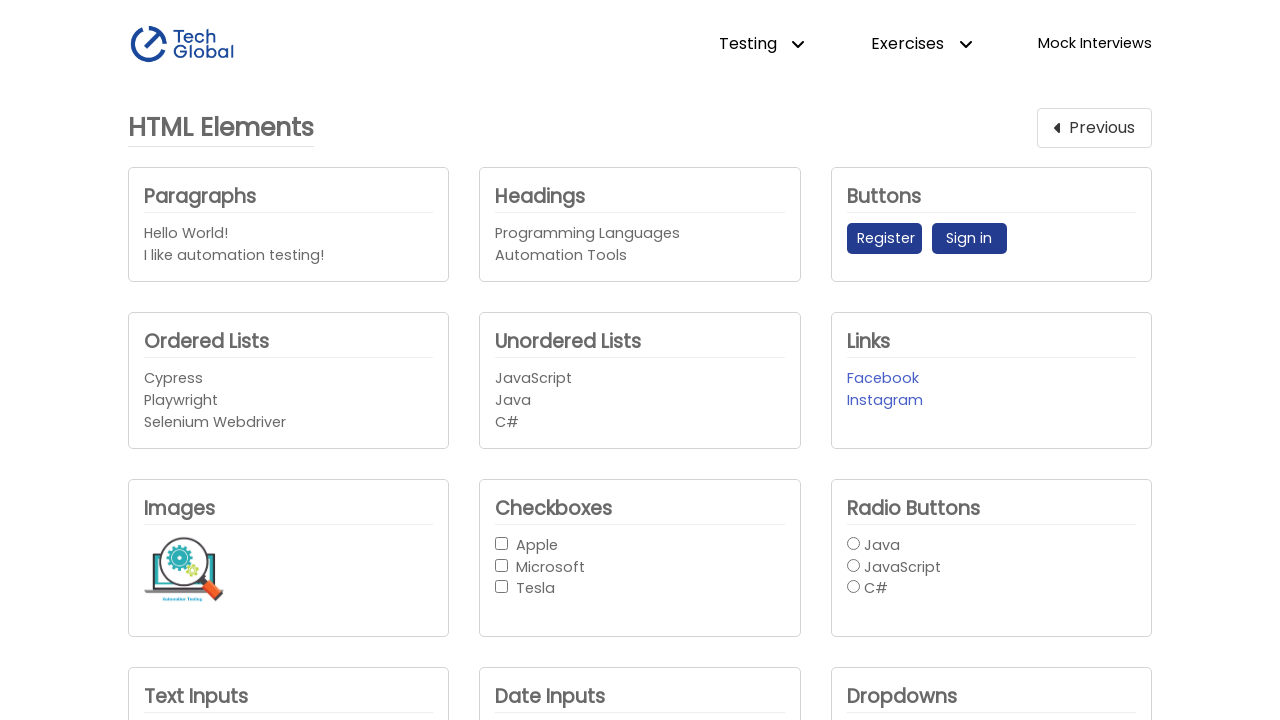

Got reference to Sign in button
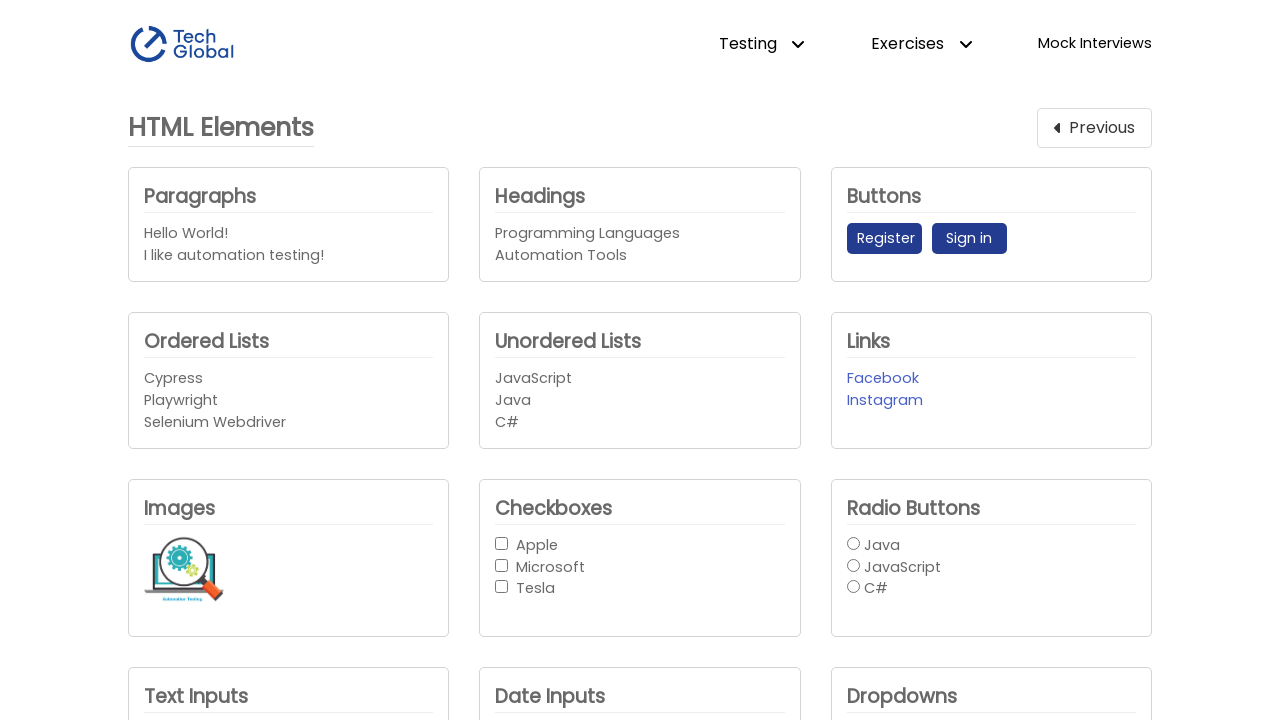

Got reference to message element with class .mt-1
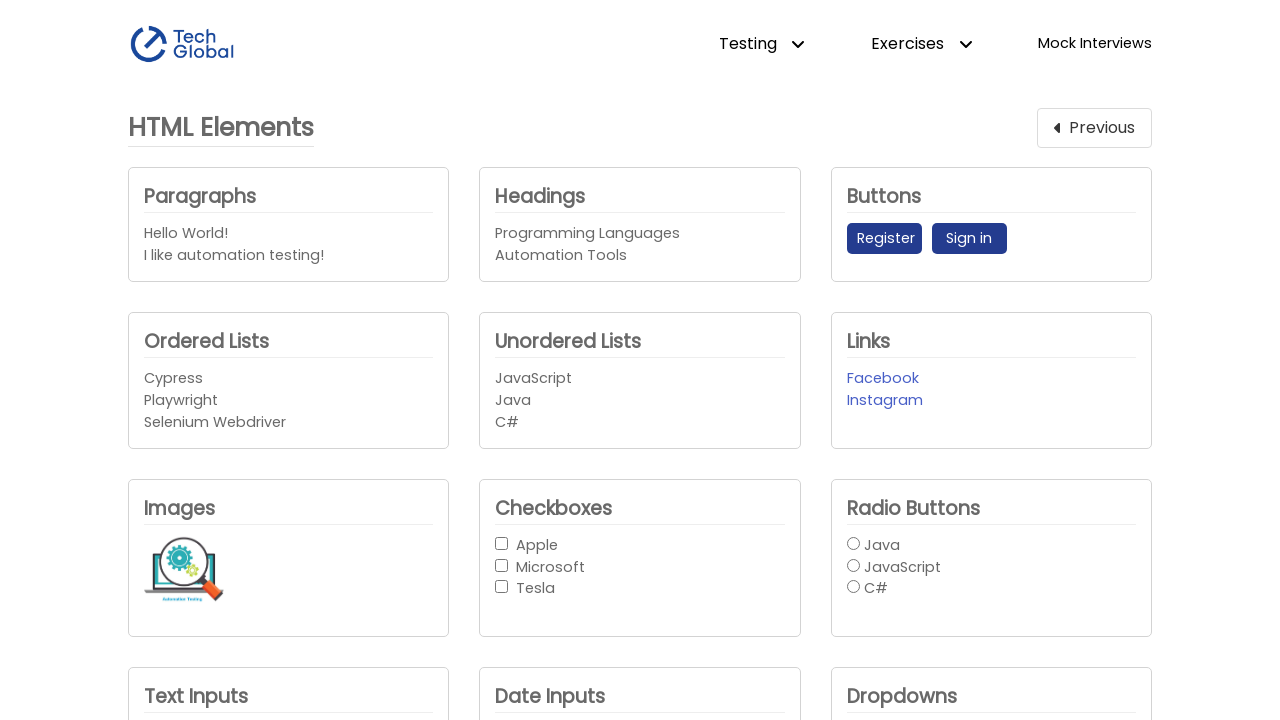

Checked if message is visible: False
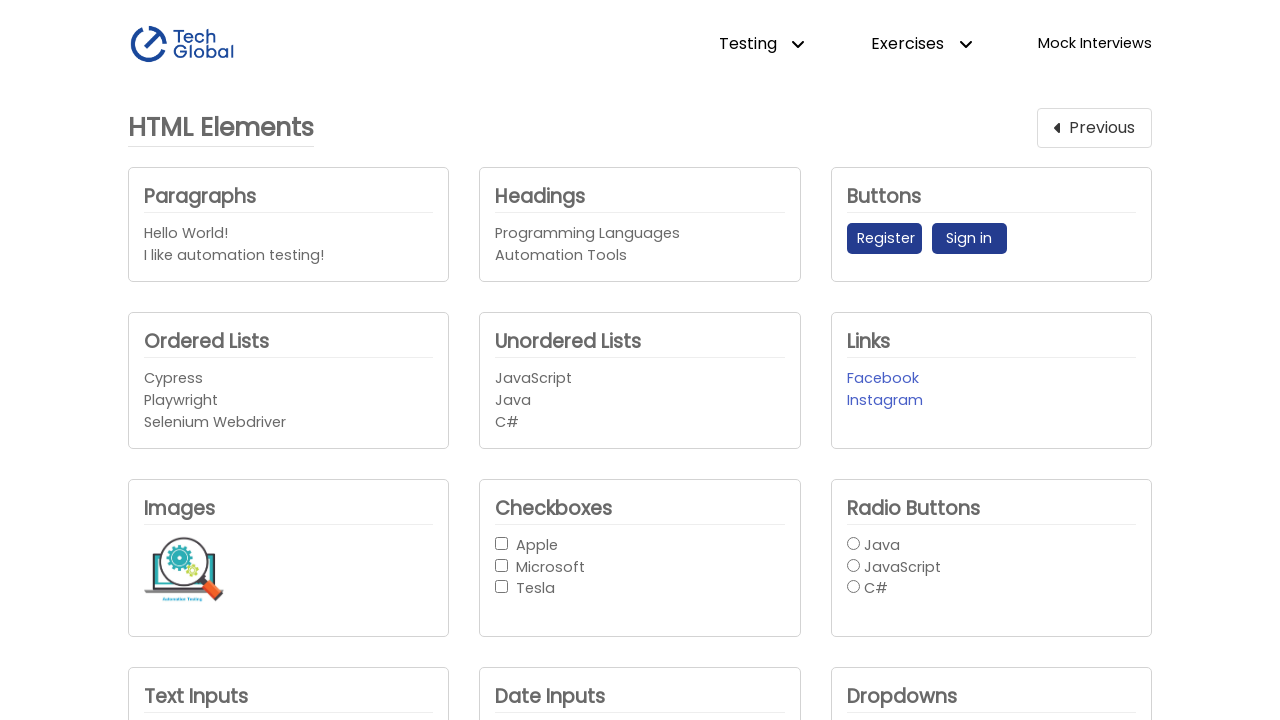

Message was not visible, clicked Register button at (884, 239) on internal:role=button[name="Register"i]
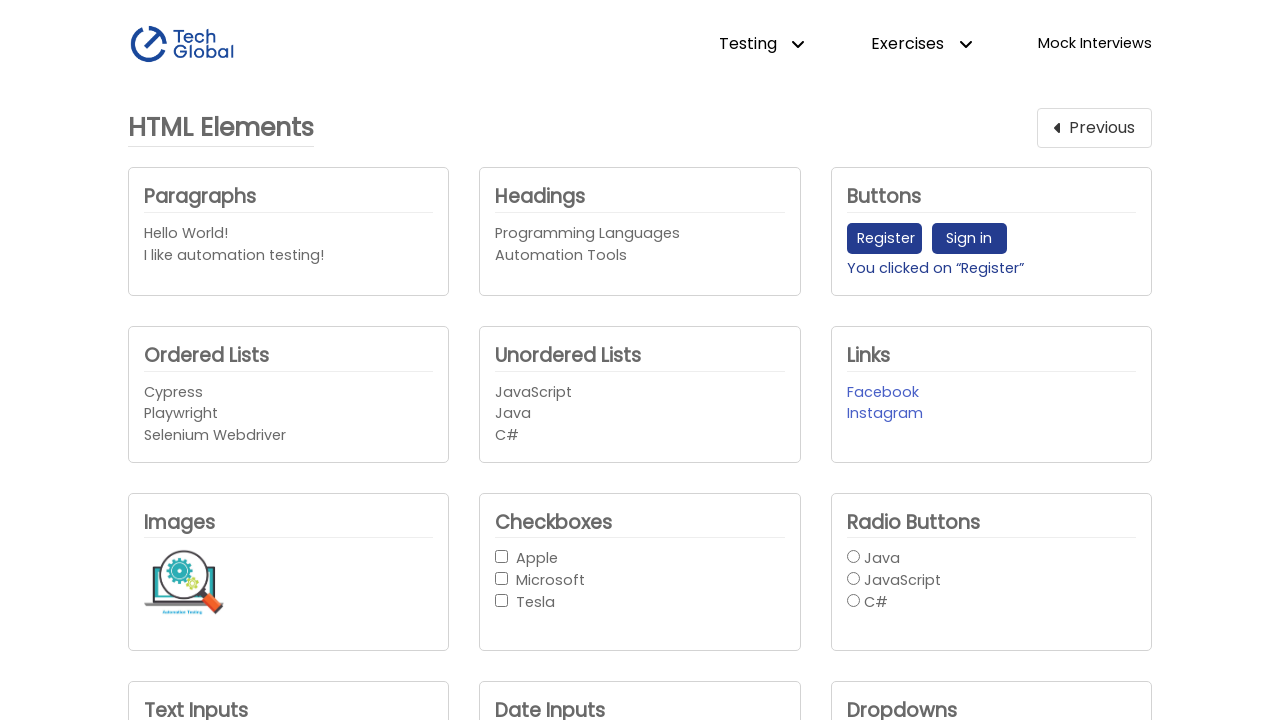

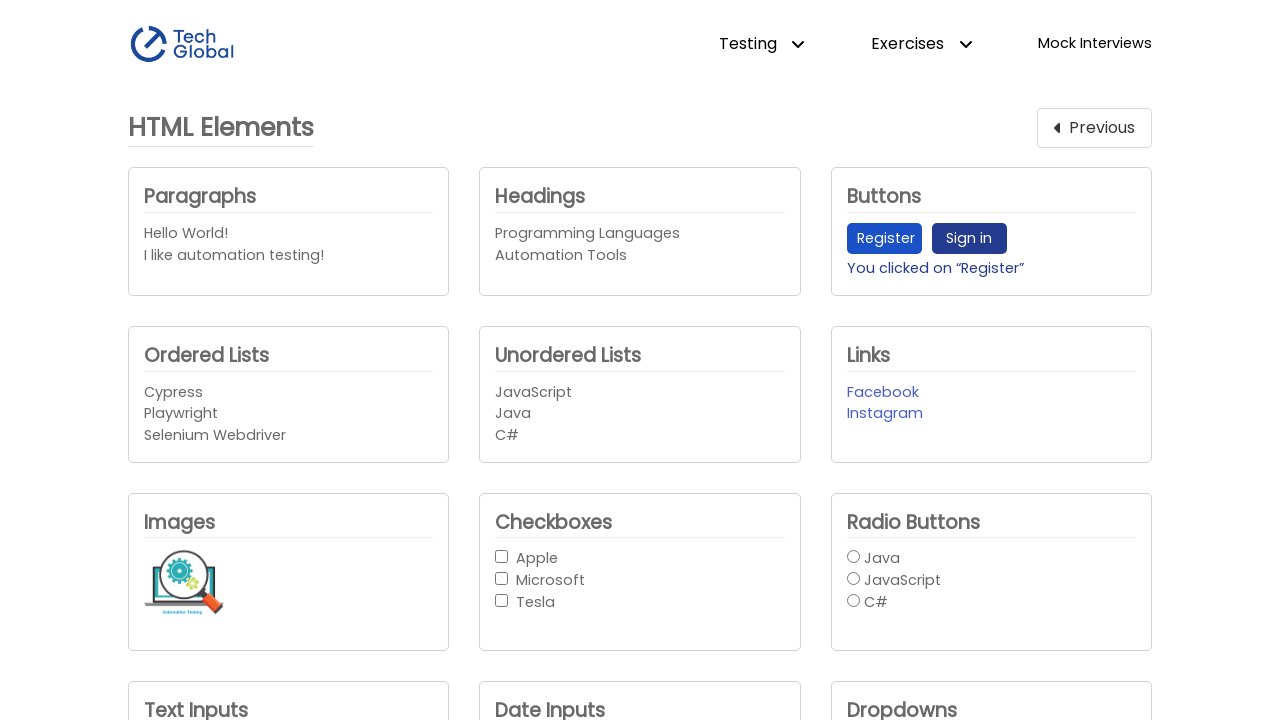